End-to-end test of Saucedemo e-commerce site including login, adding product to cart, checkout process, and logout

Starting URL: https://www.saucedemo.com/

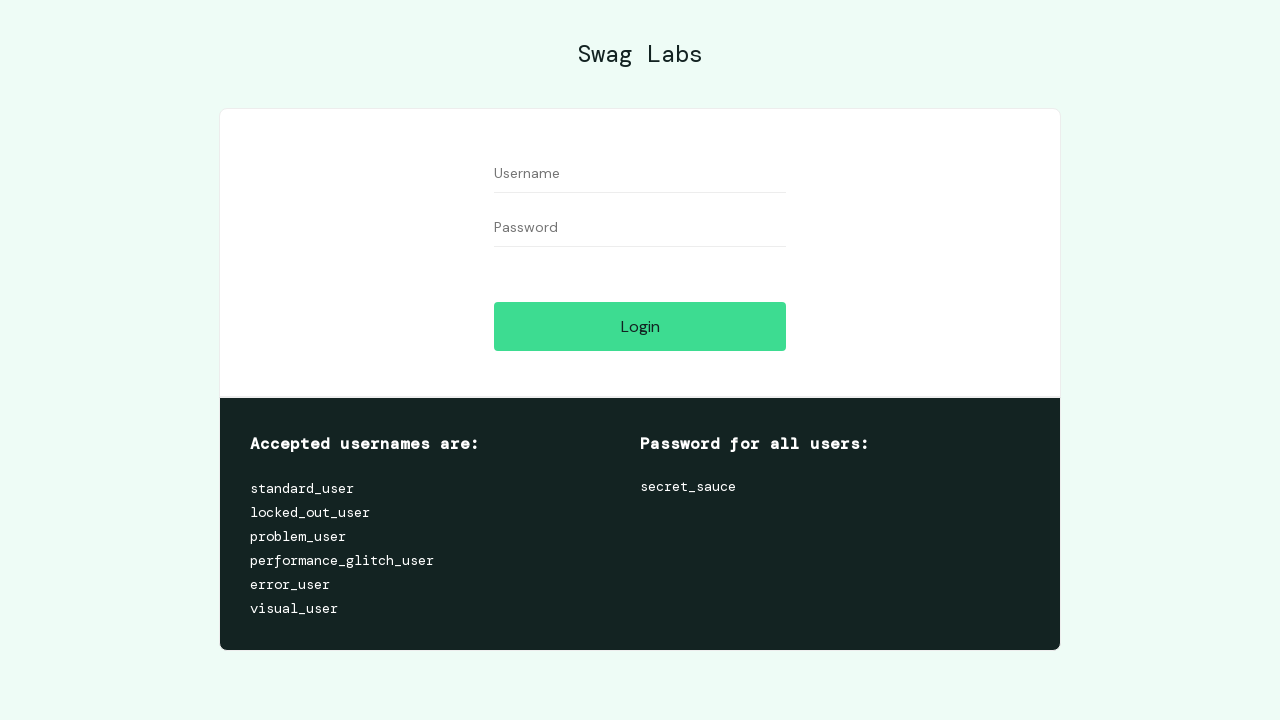

Filled username field with 'standard_user' on input#user-name
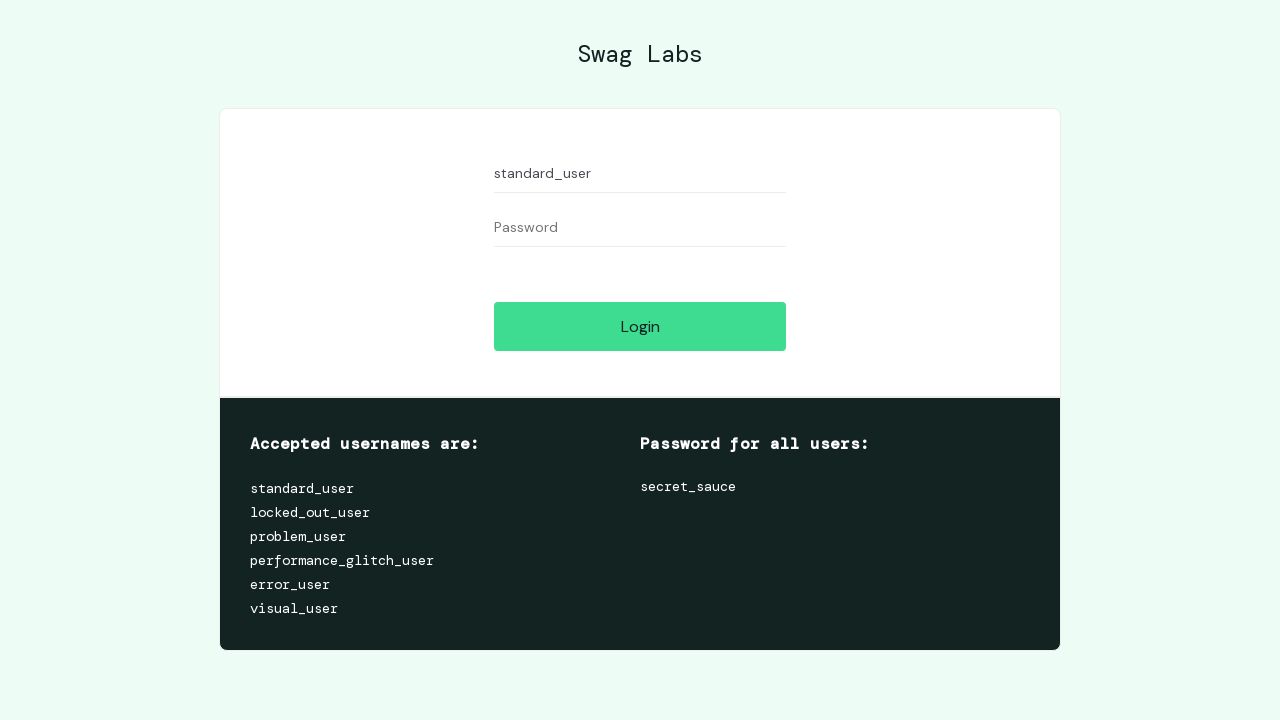

Filled password field with 'secret_sauce' on input#password
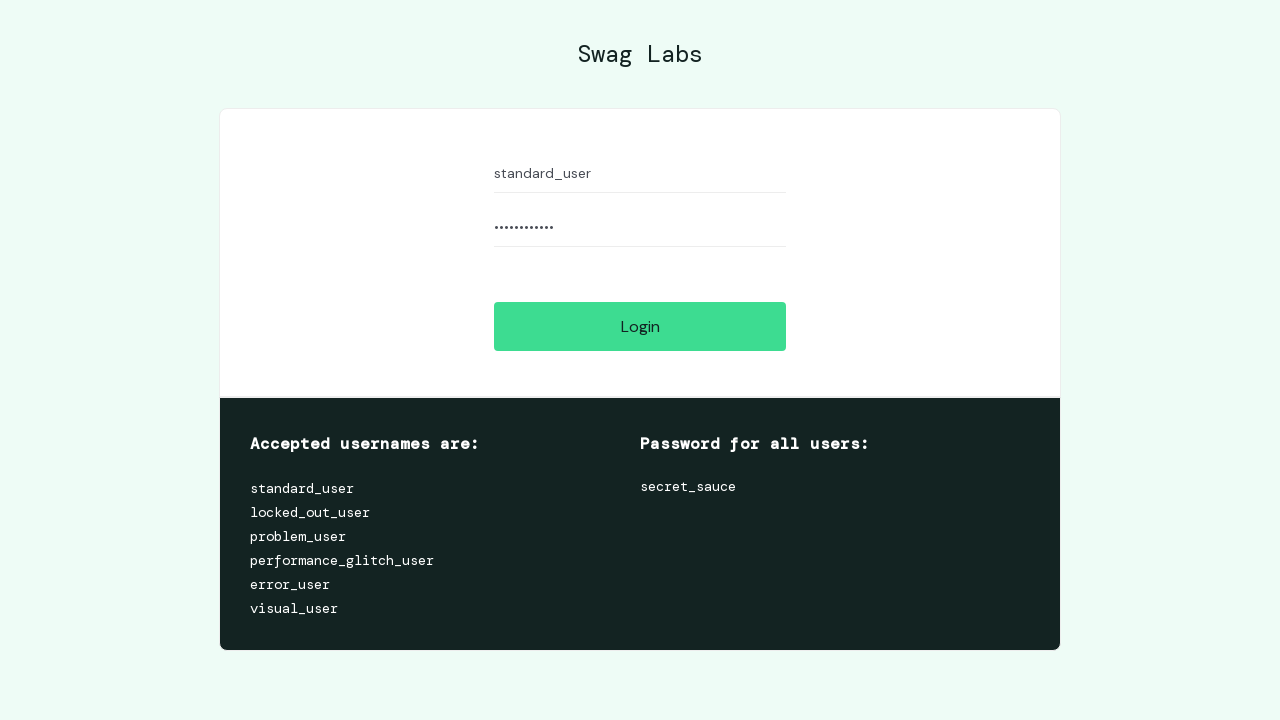

Clicked login button at (640, 326) on input#login-button
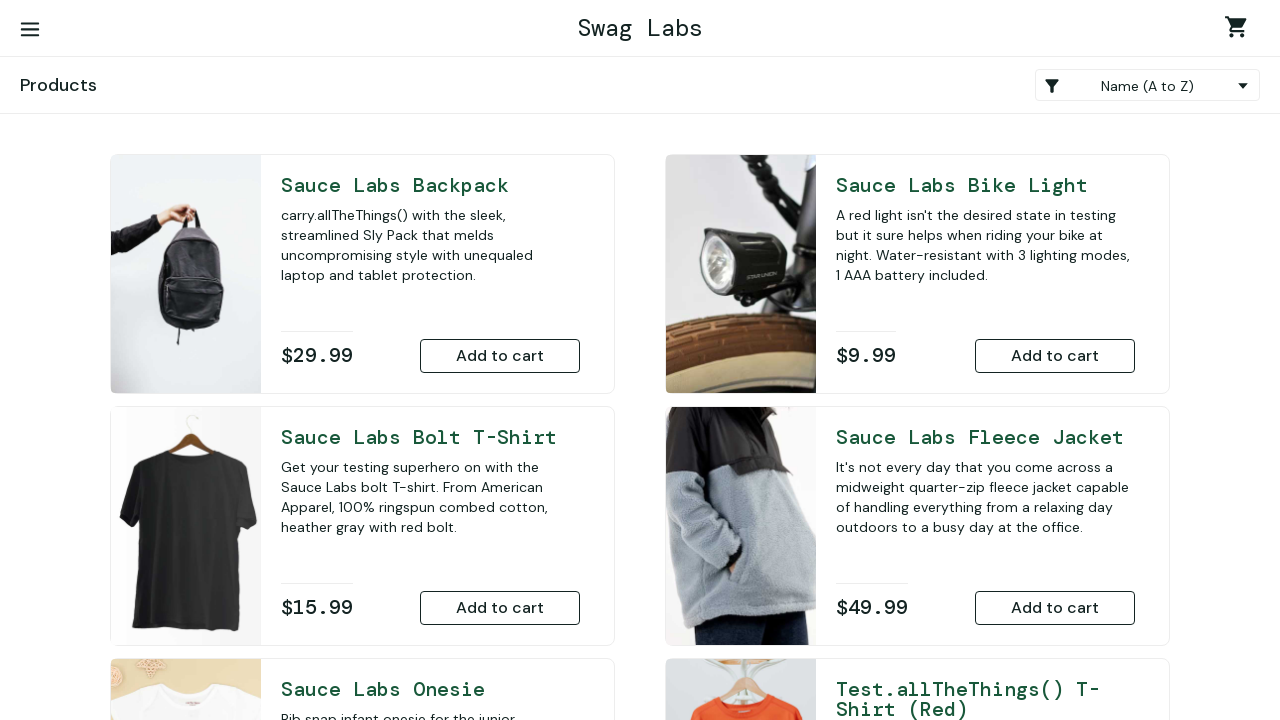

Located Sauce Labs Onesie add-to-cart button
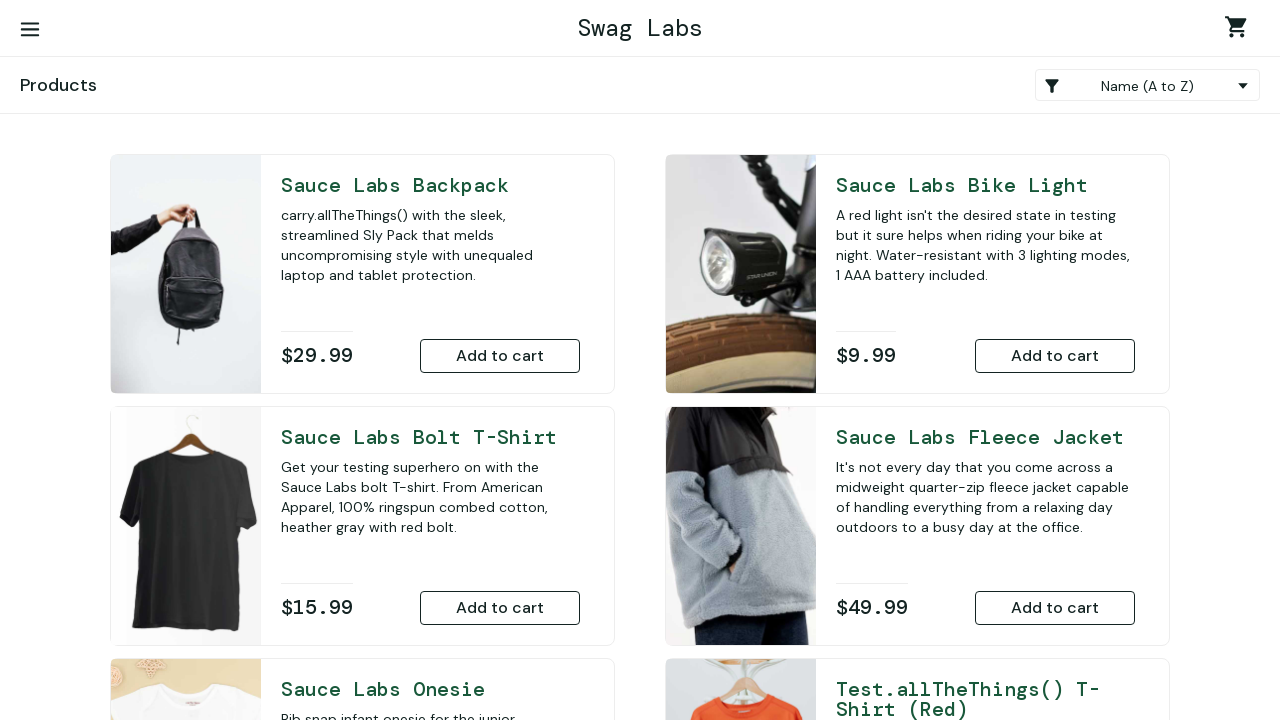

Scrolled Onesie button into view
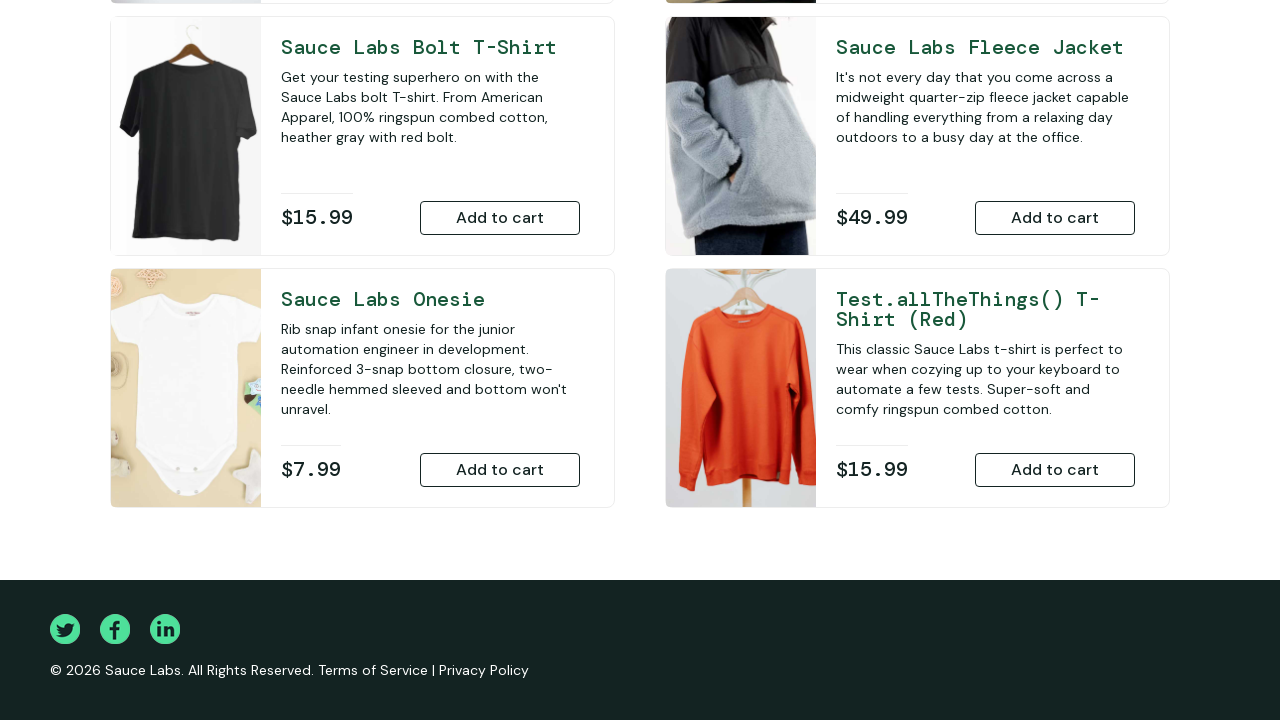

Clicked add-to-cart button for Sauce Labs Onesie at (500, 470) on button#add-to-cart-sauce-labs-onesie
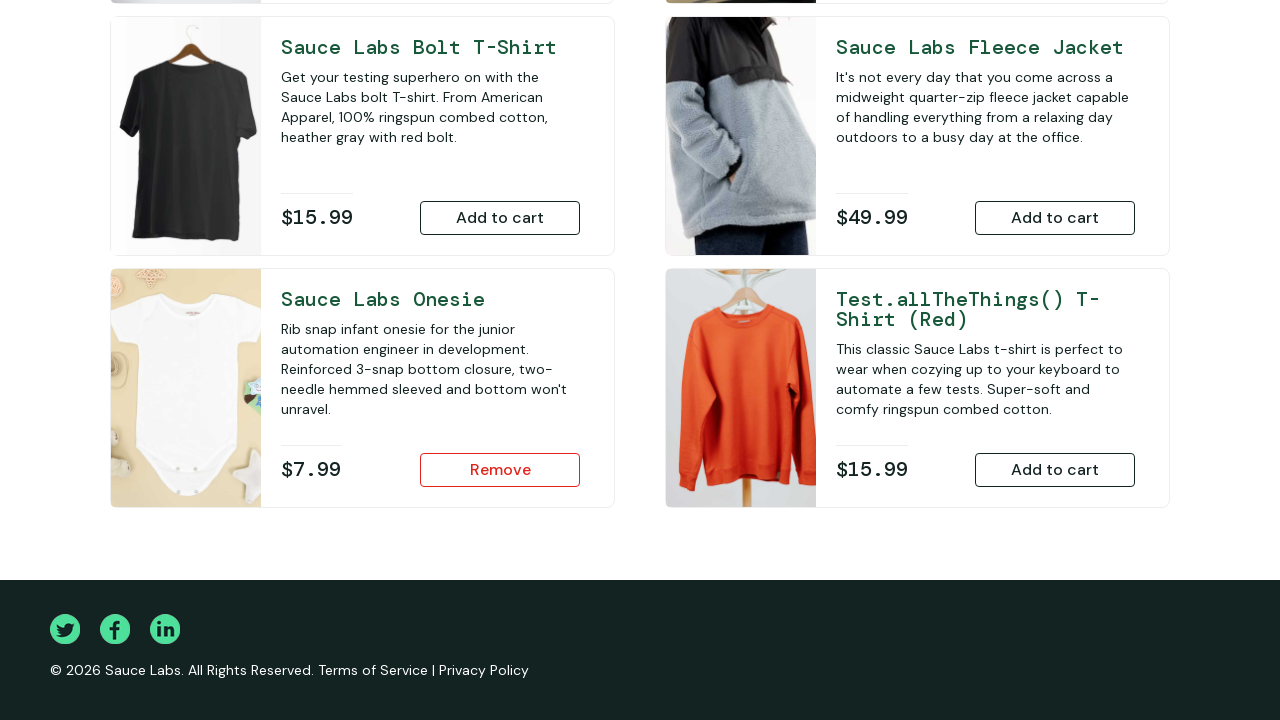

Located shopping cart container
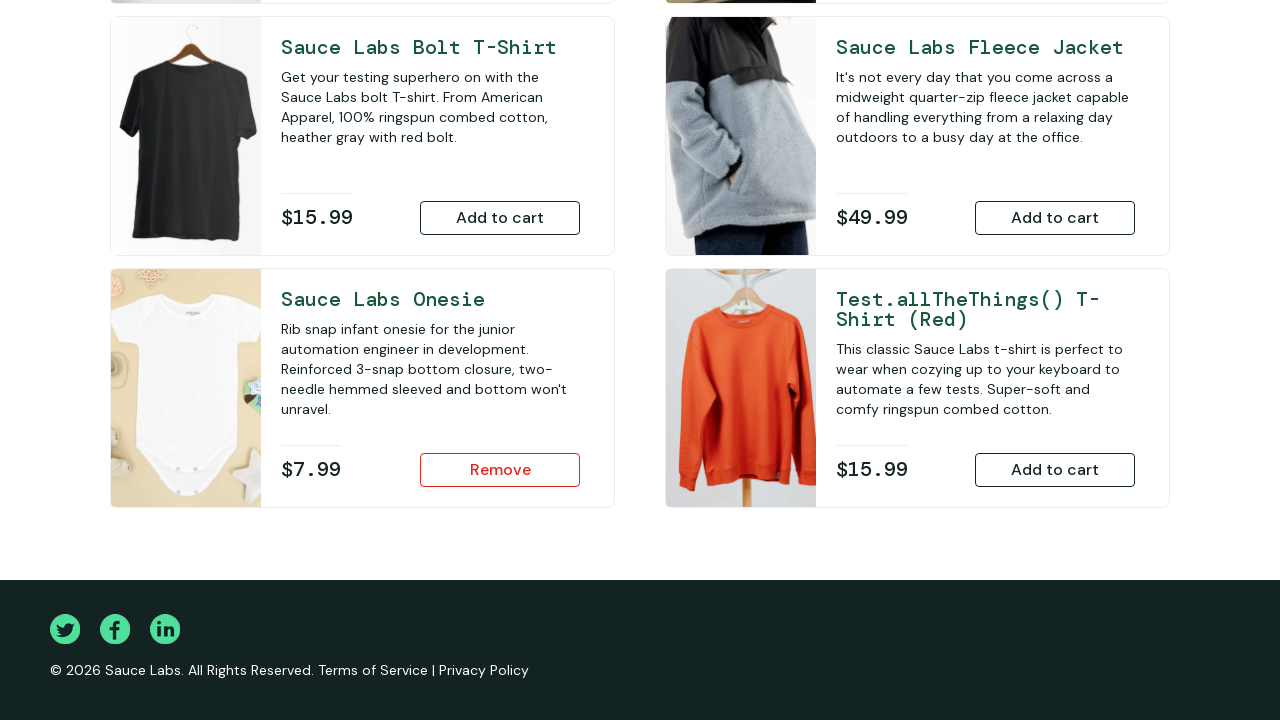

Scrolled shopping cart into view
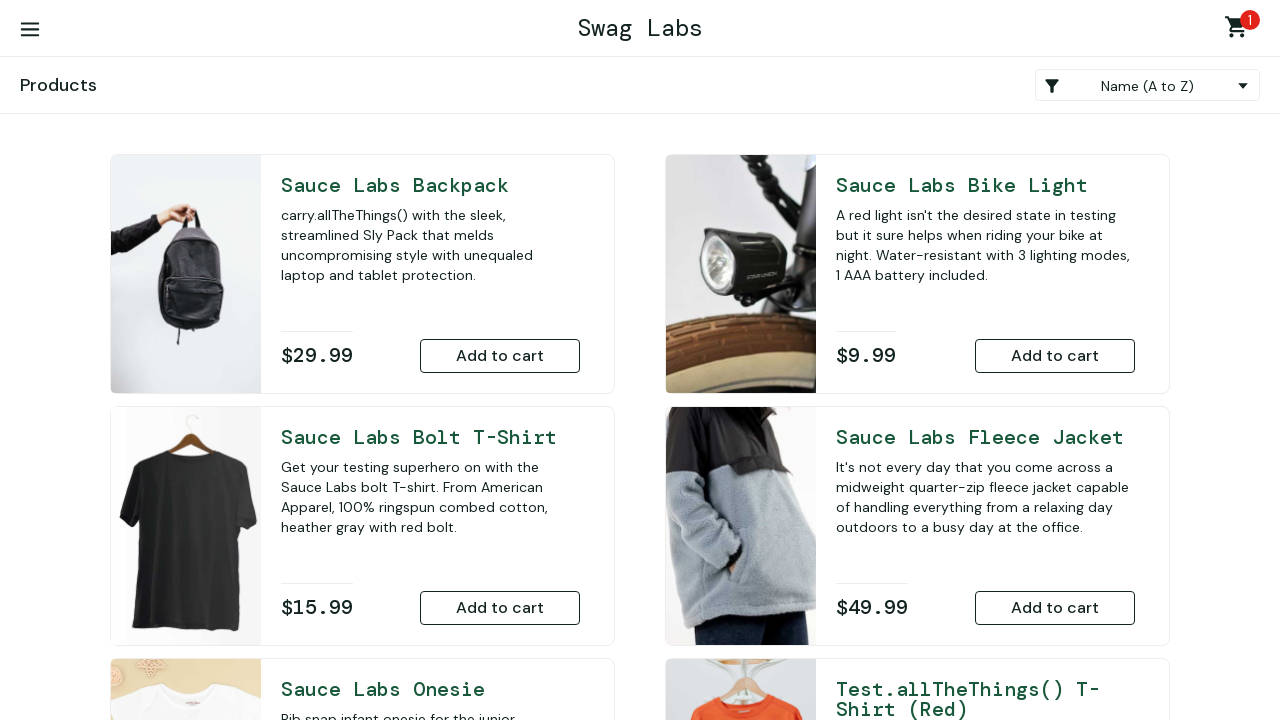

Clicked on shopping cart to open it at (1240, 30) on div#shopping_cart_container
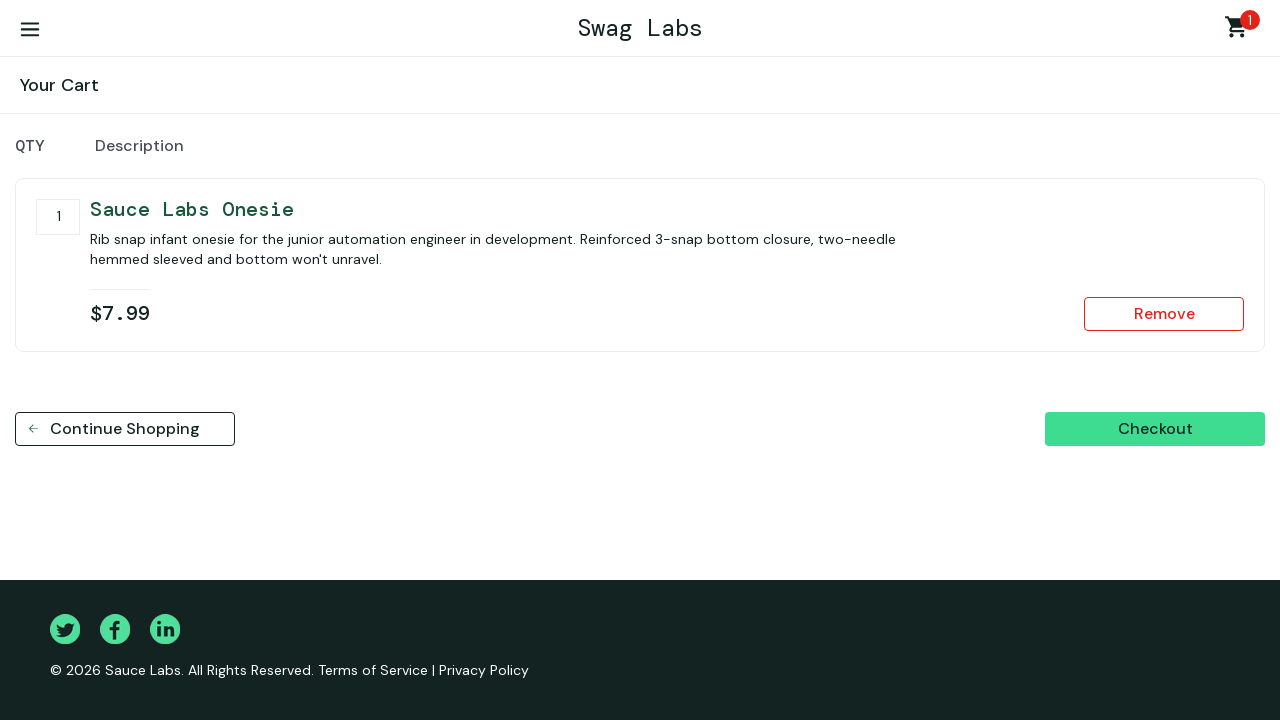

Clicked checkout button at (1155, 429) on button#checkout
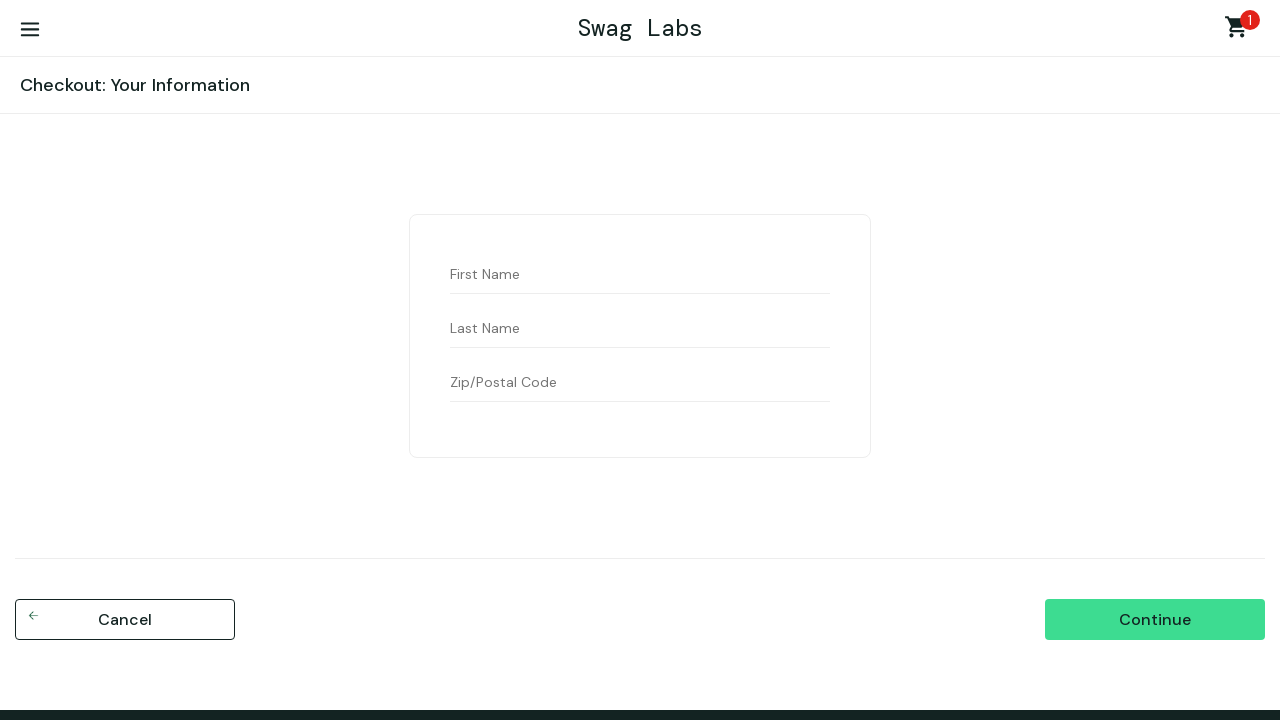

Filled first name field with 'test' on input#first-name
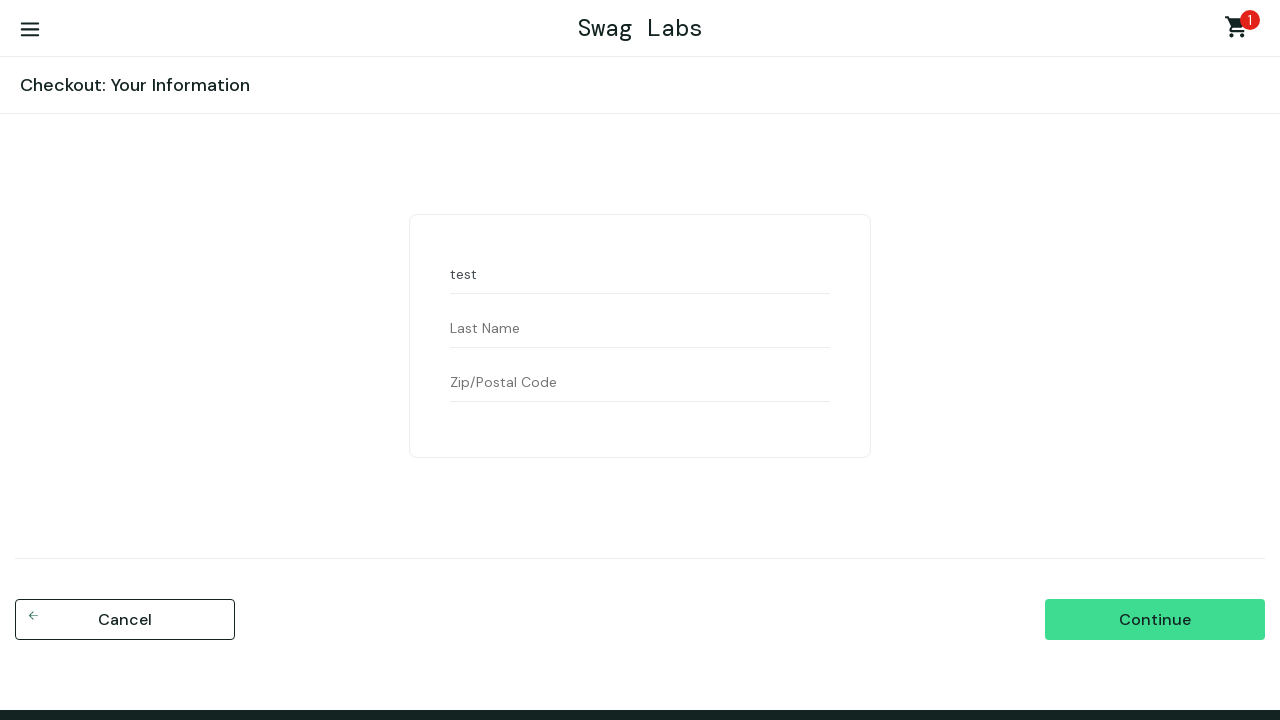

Filled last name field with 'user' on input#last-name
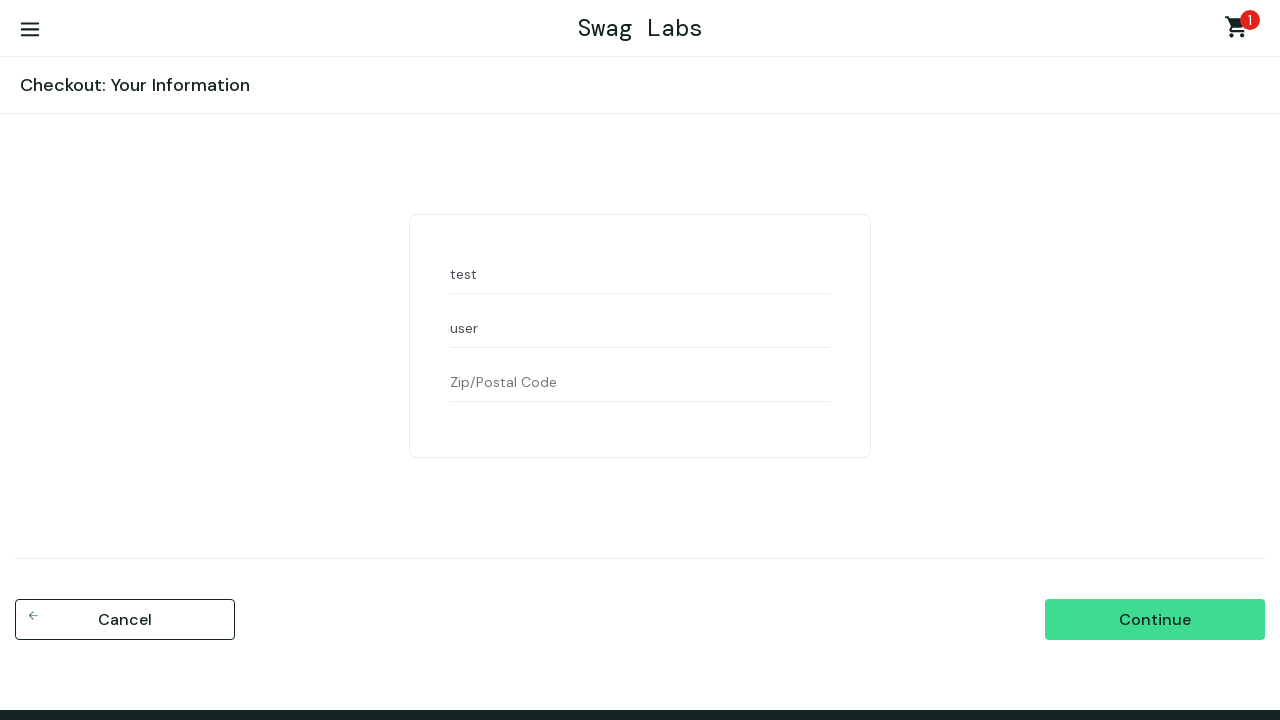

Filled postal code field with '12345' on input#postal-code
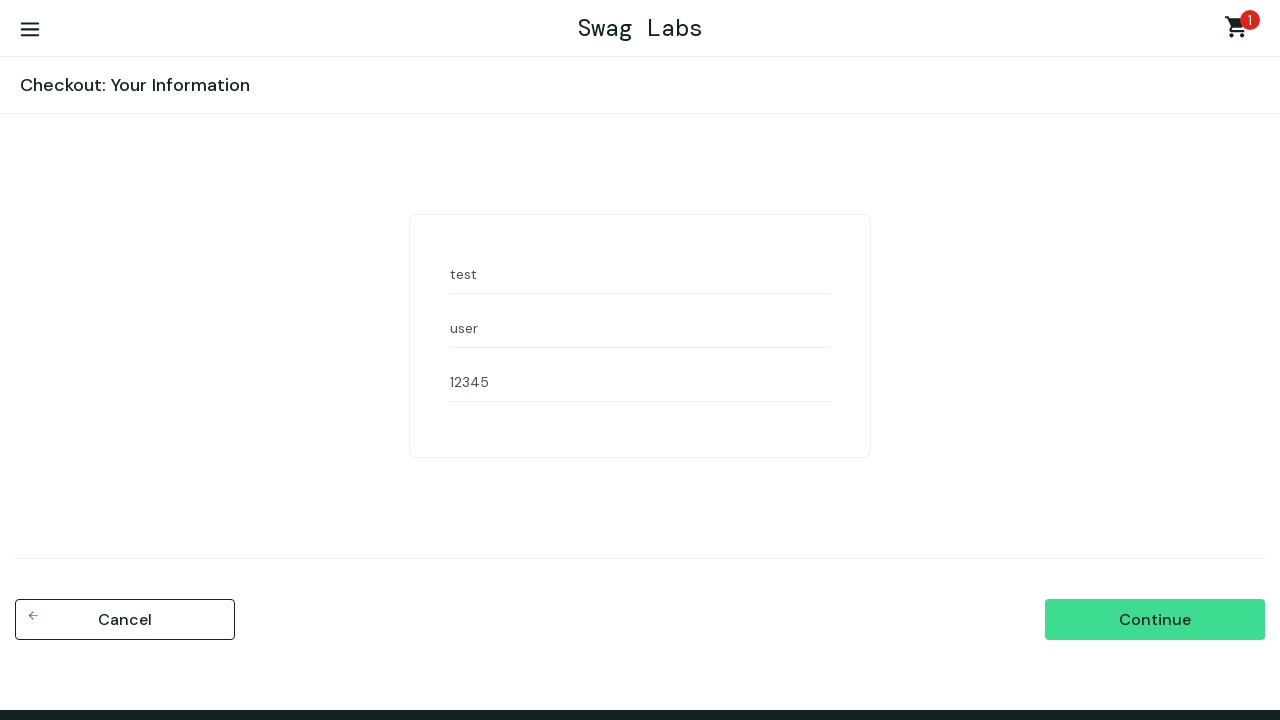

Clicked continue button to proceed to order review at (1155, 620) on input#continue
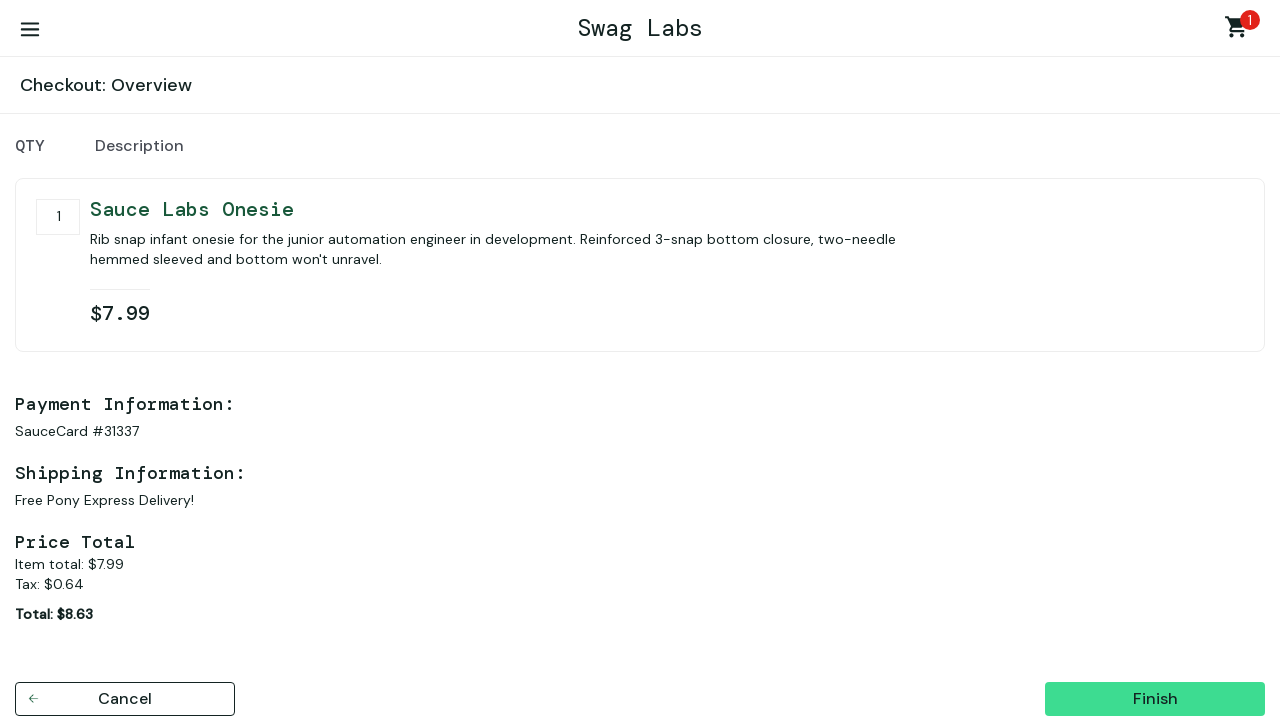

Located order total element
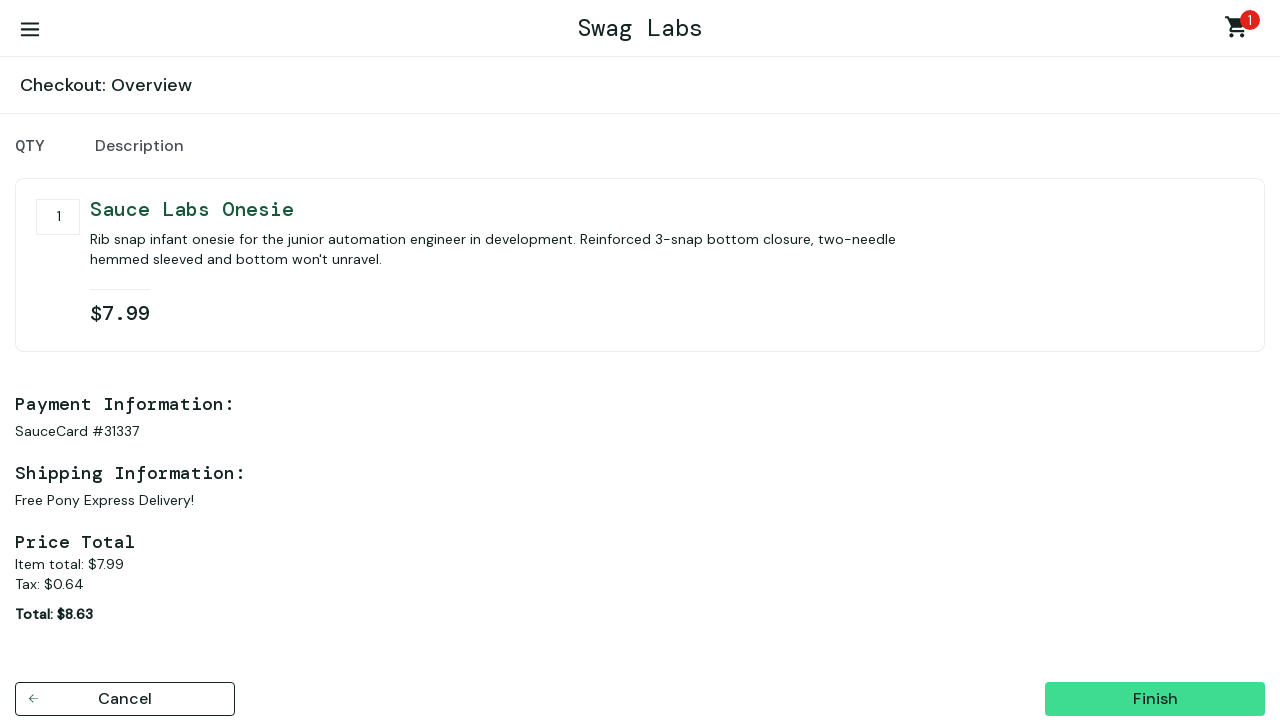

Retrieved total text content: Total: $8.63
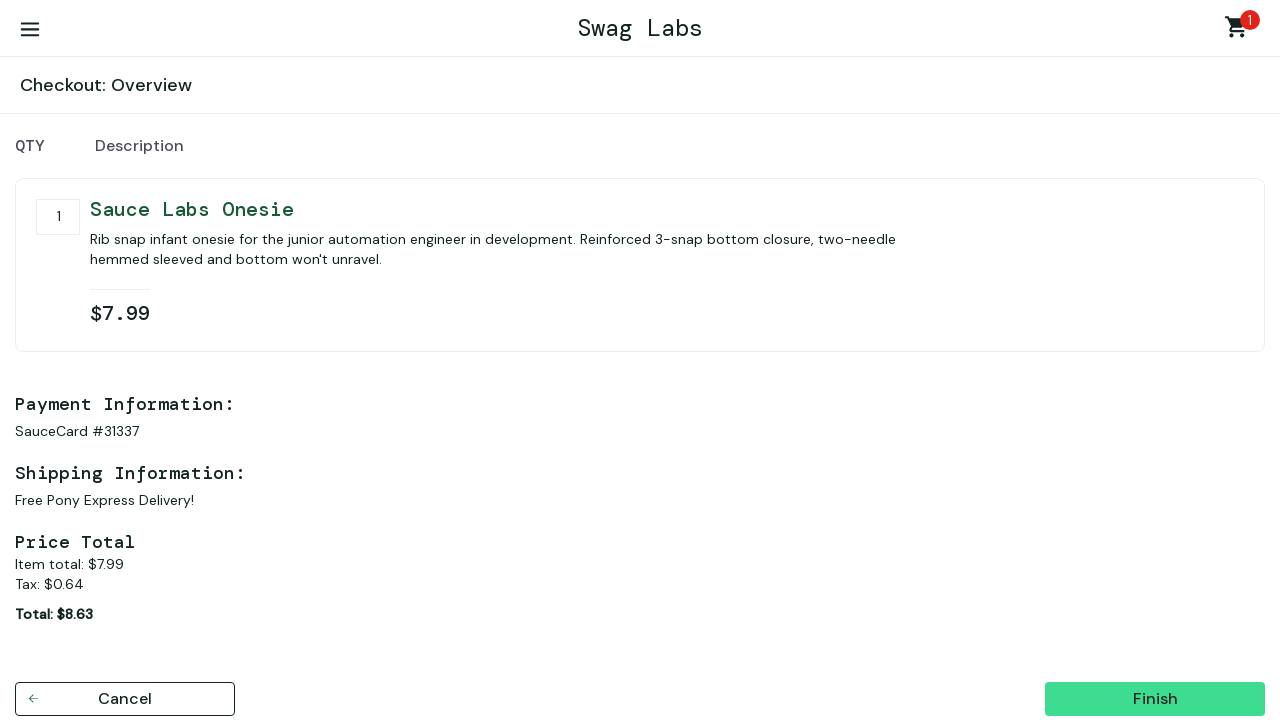

Parsed total bill amount: $8.63
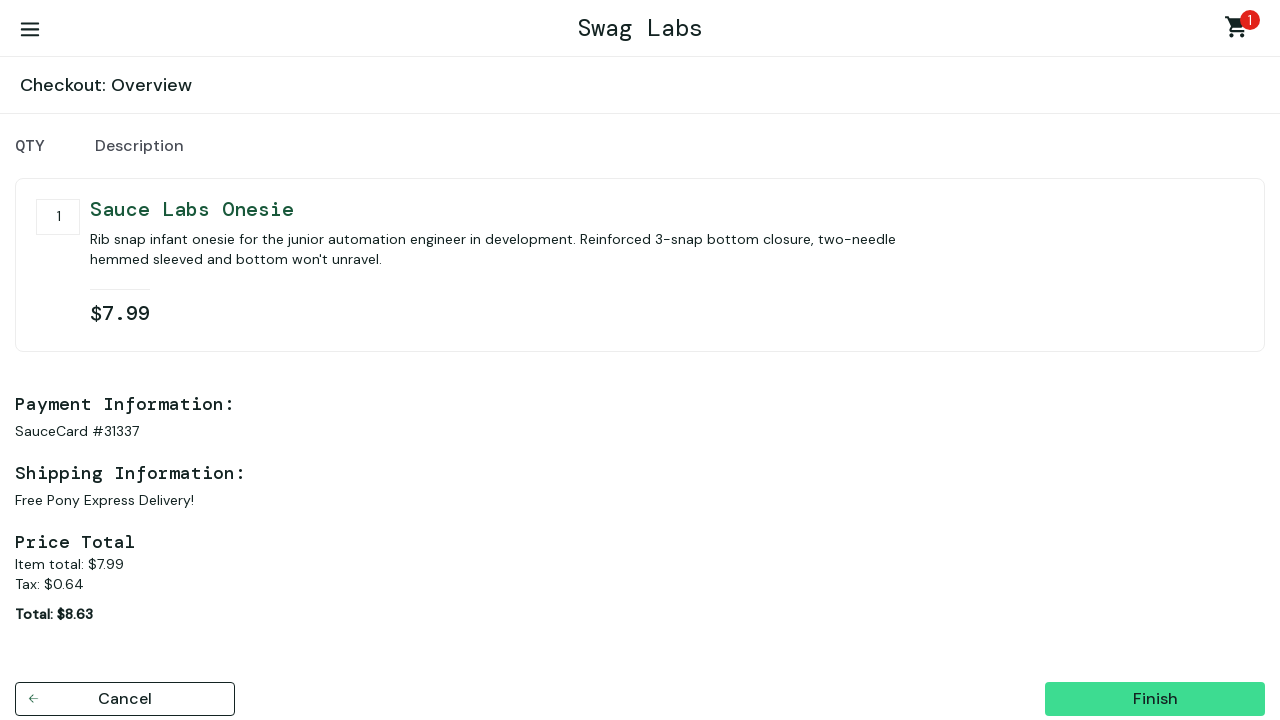

Validated that total bill is greater than 0
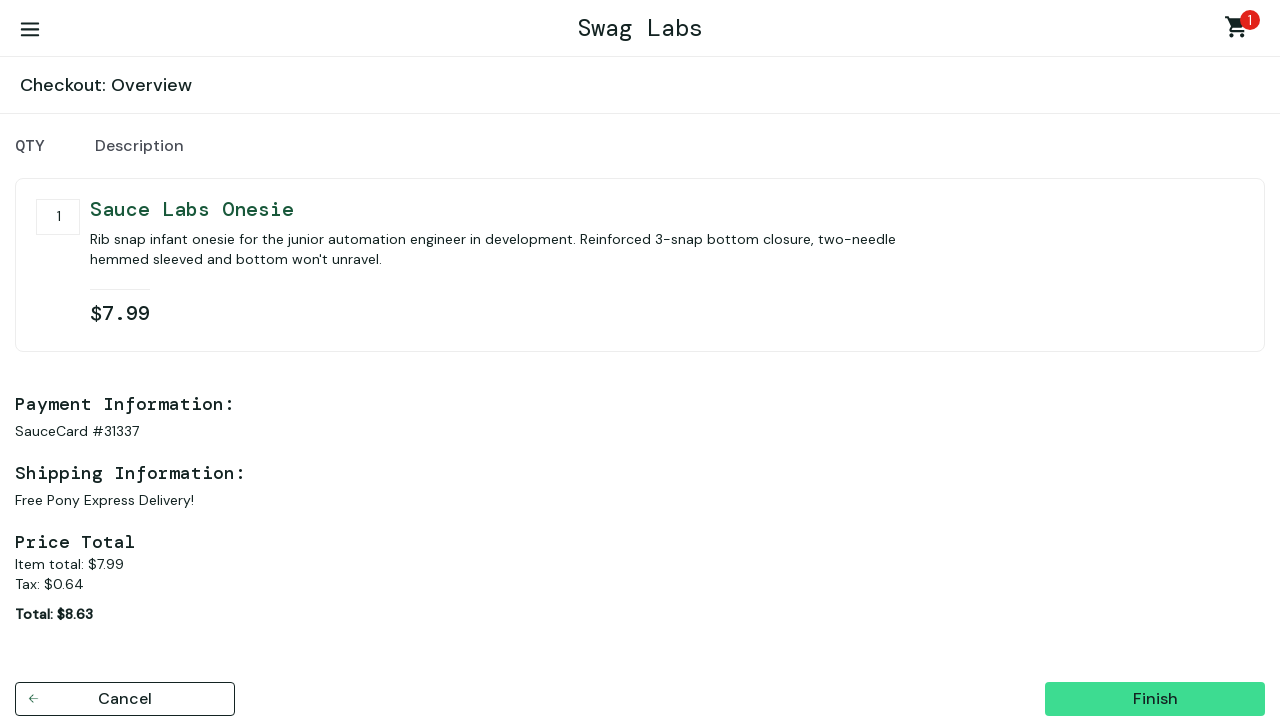

Clicked finish button to complete order at (1155, 699) on button#finish
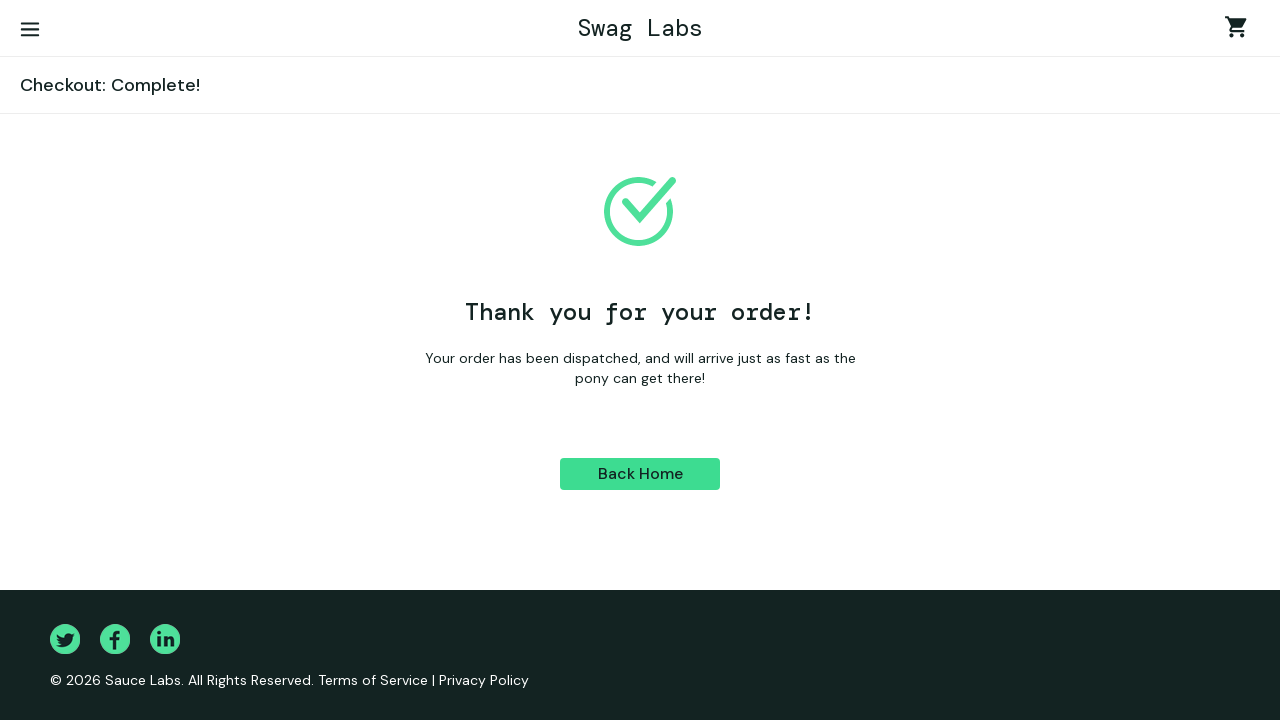

Located order status header element
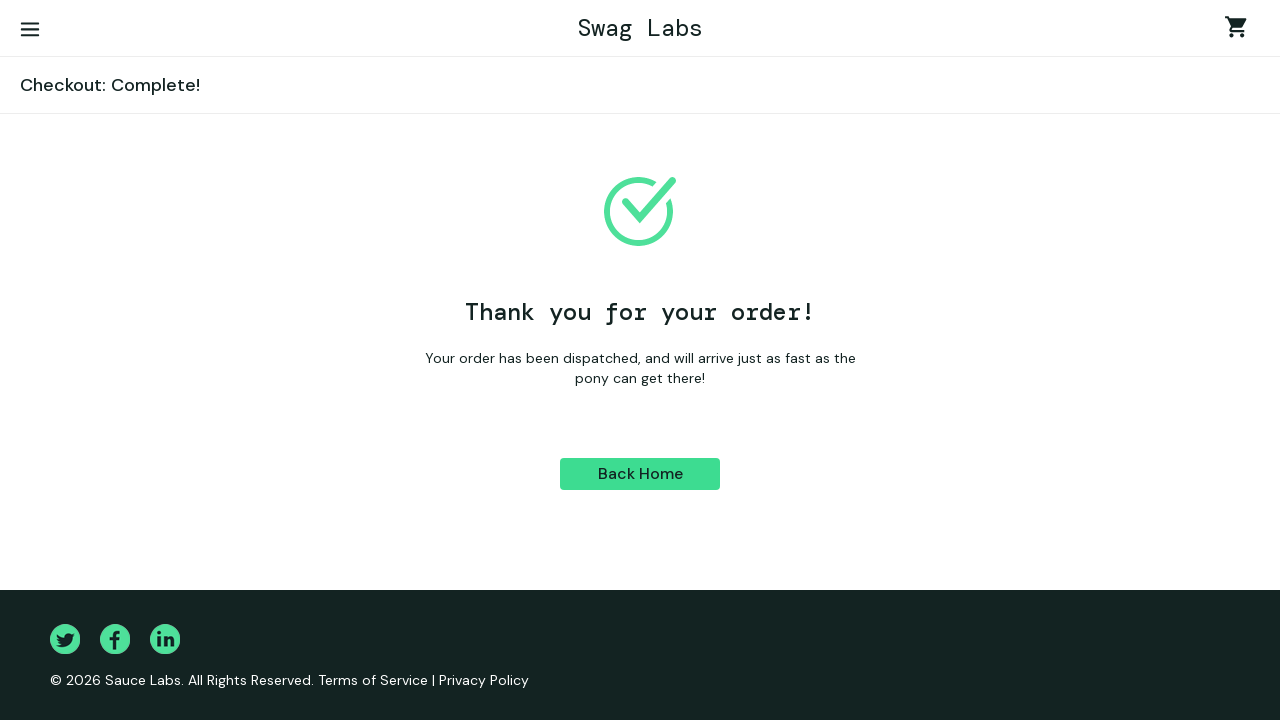

Validated order status shows 'Checkout: Complete!'
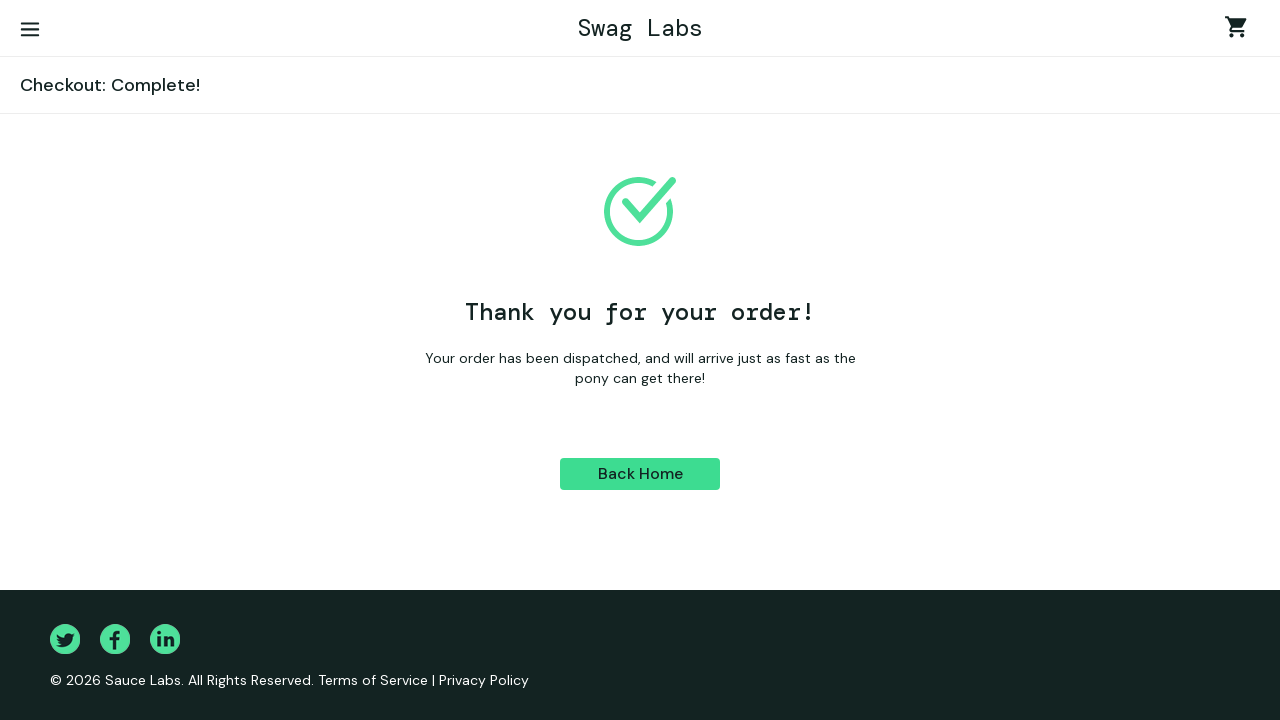

Clicked burger menu button to open menu at (30, 30) on button#react-burger-menu-btn
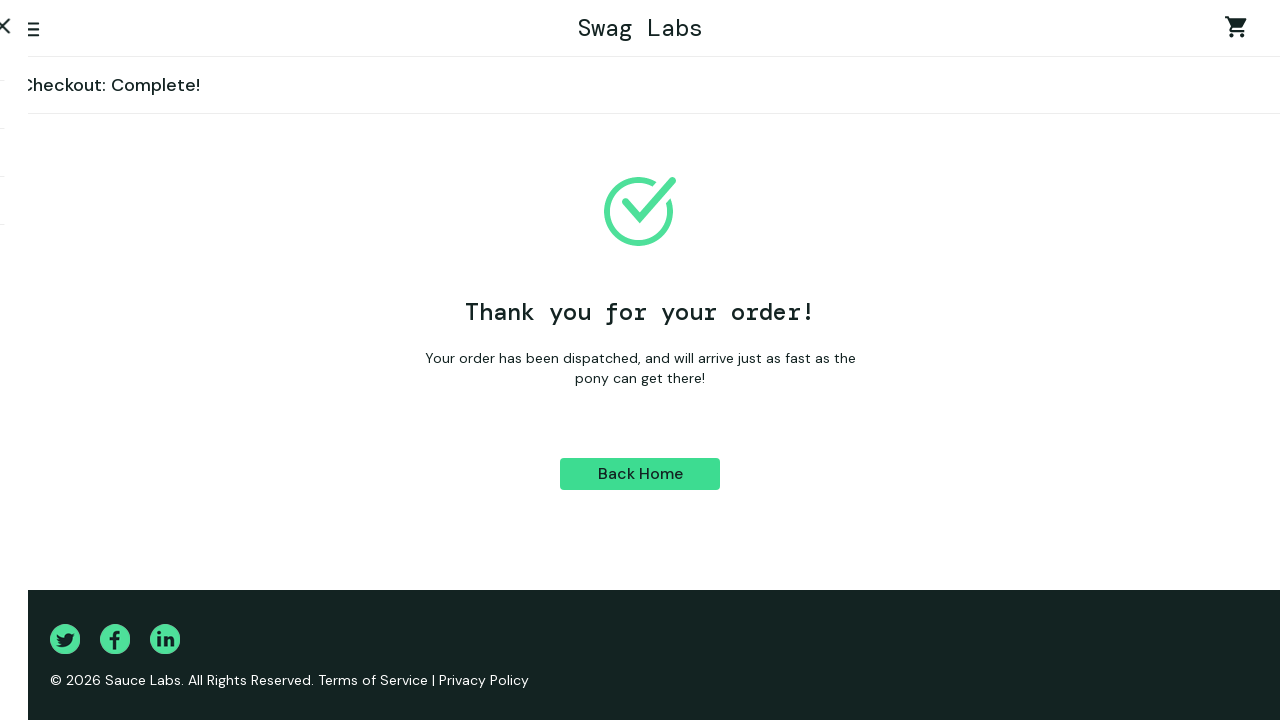

Clicked logout link in sidebar menu at (150, 156) on a#logout_sidebar_link
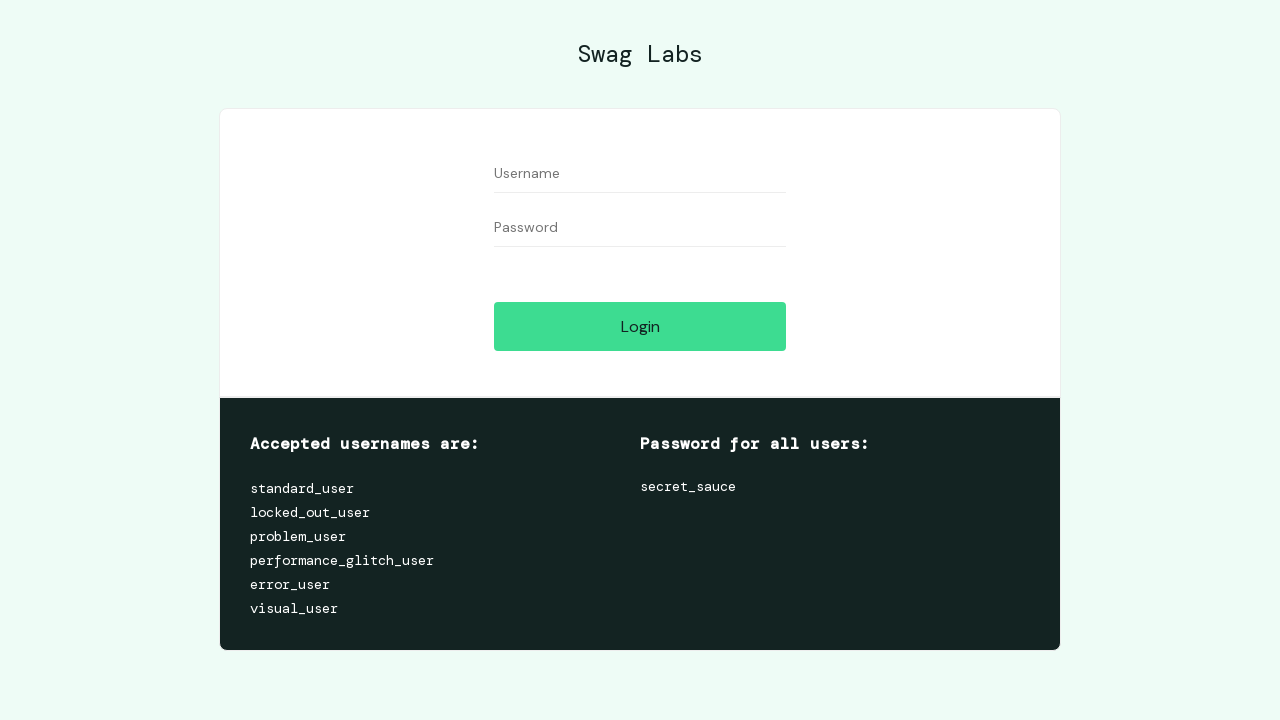

Located login logo element
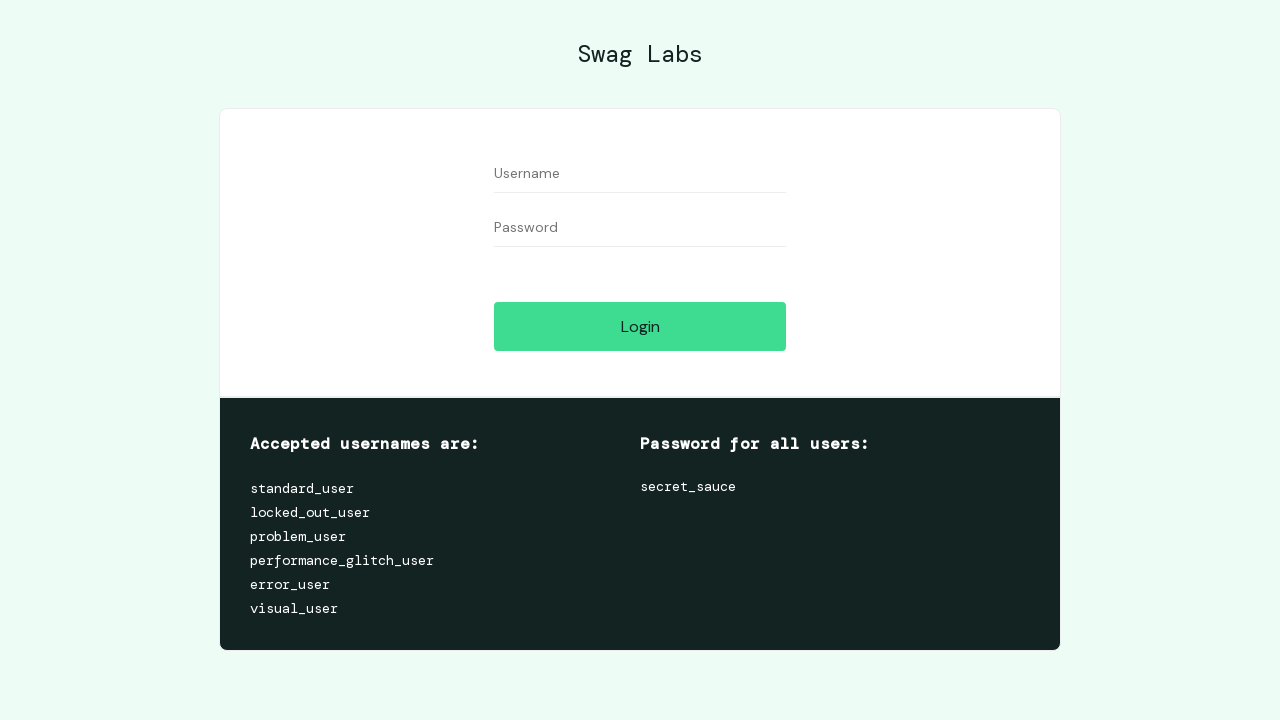

Validated login logo is visible after logout
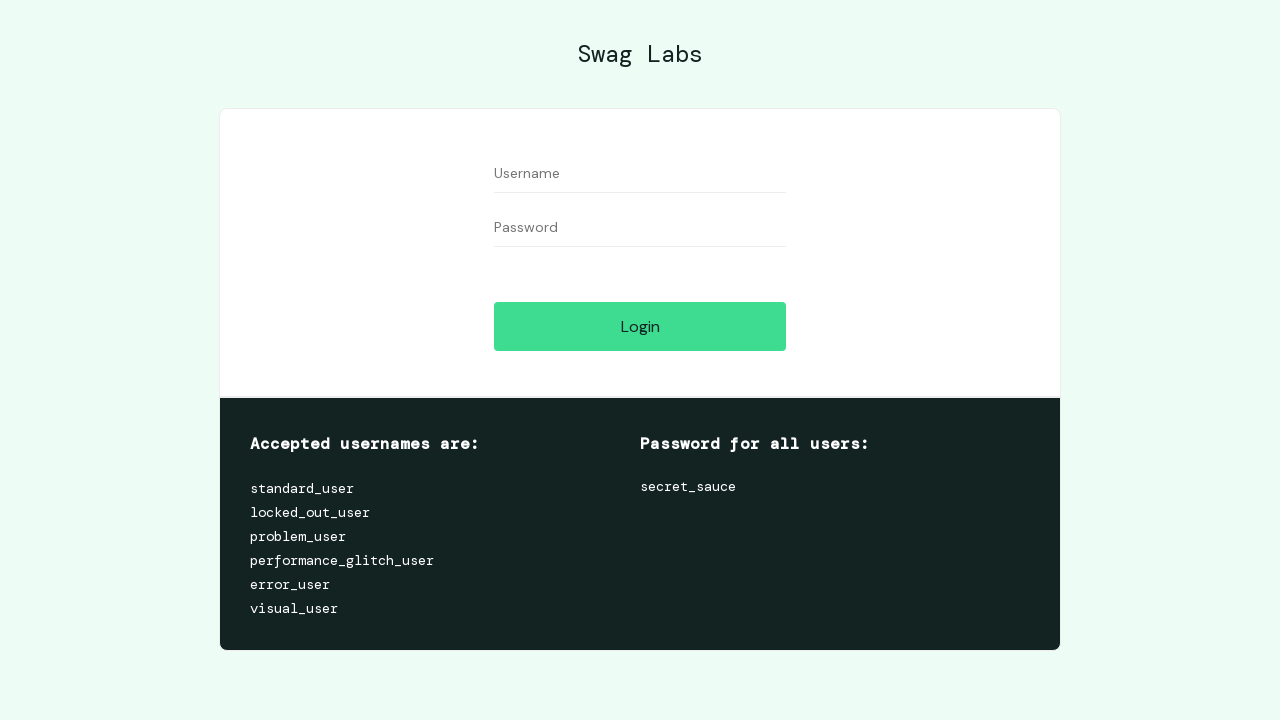

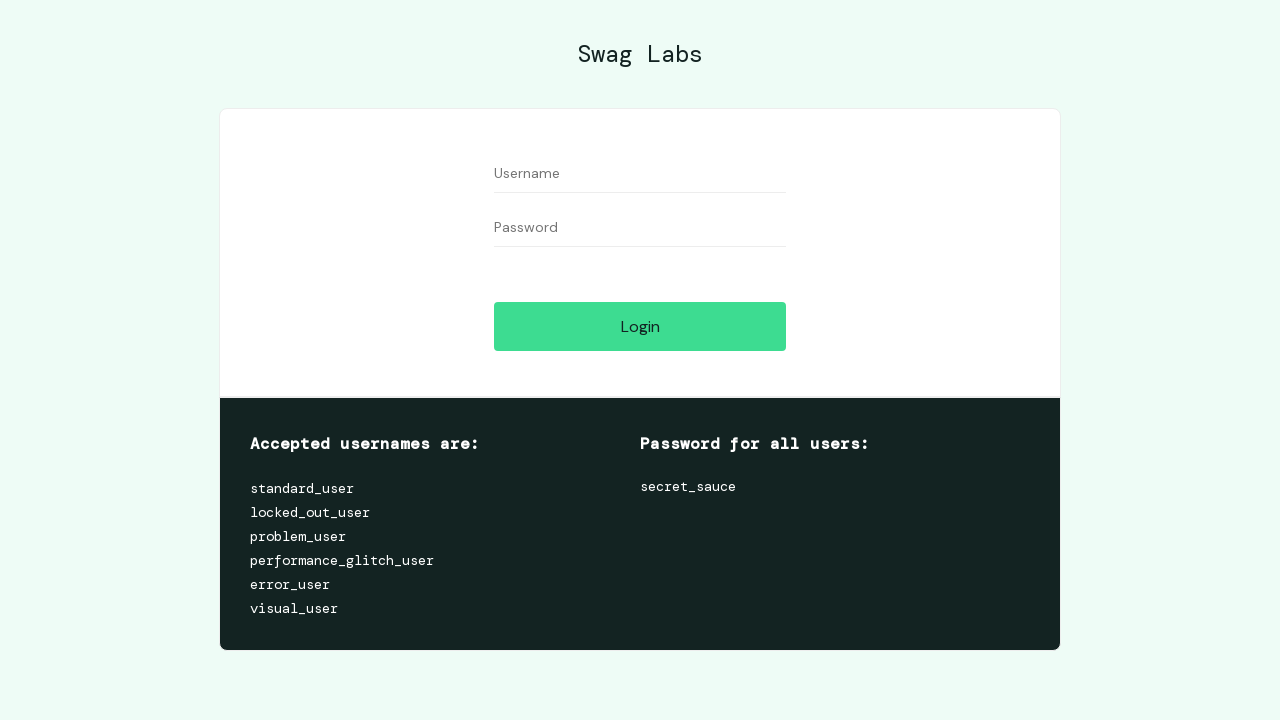